Tests JavaScript confirm alert handling by clicking a button to trigger the alert and accepting it

Starting URL: https://v1.training-support.net/selenium/javascript-alerts

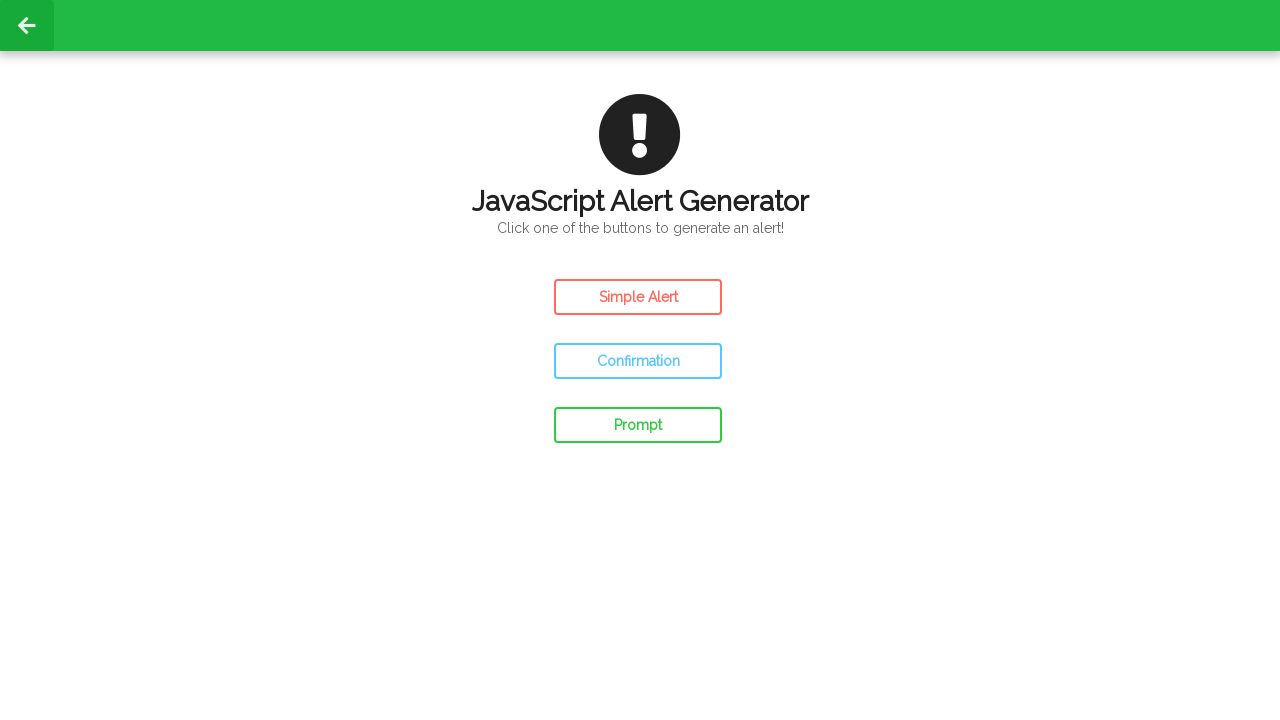

Clicked the confirm button to trigger JavaScript alert at (638, 361) on #confirm
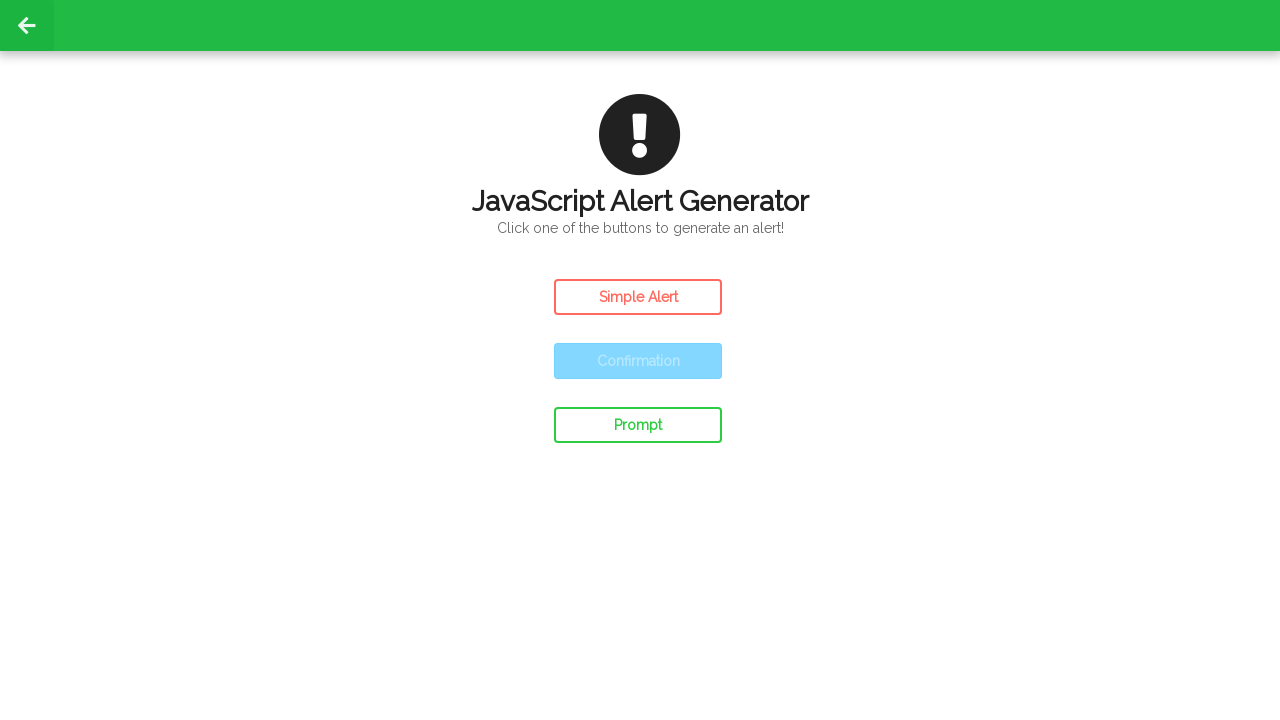

Set up dialog handler to accept the confirm alert
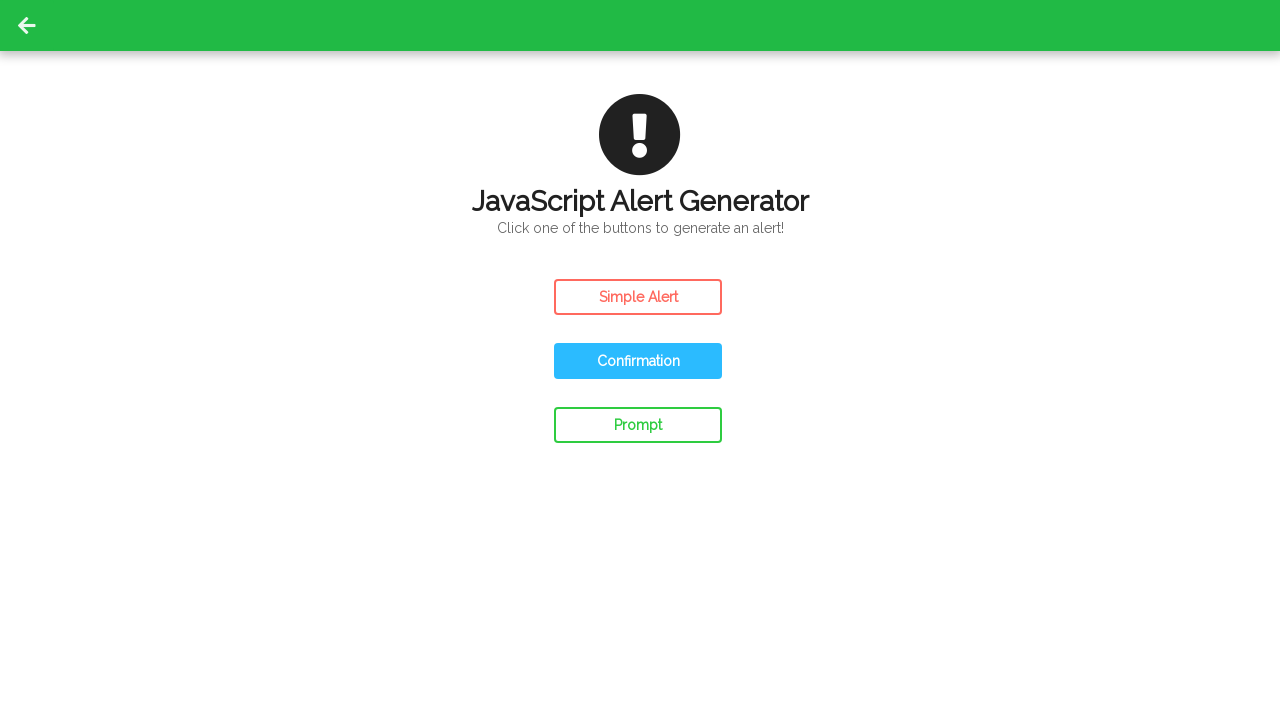

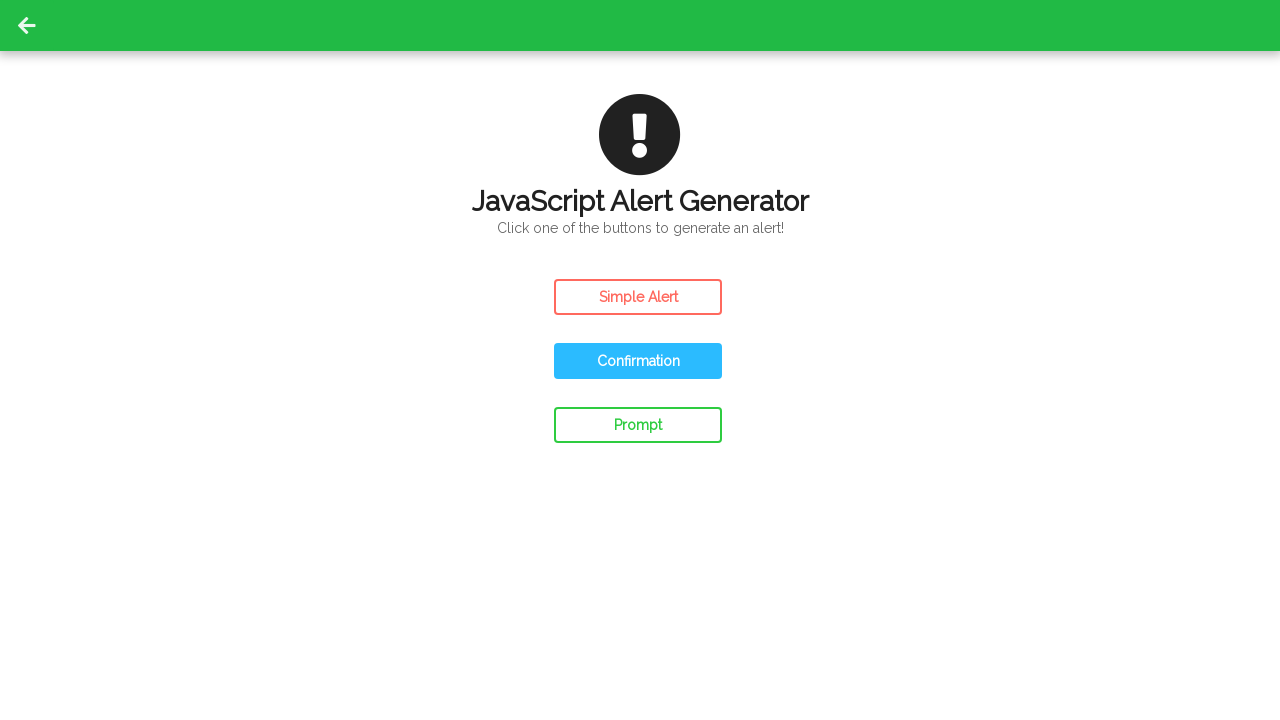